Tests text input functionality by entering text into an input field and clicking a button, then verifying the button text updates to match the input value

Starting URL: http://uitestingplayground.com/textinput

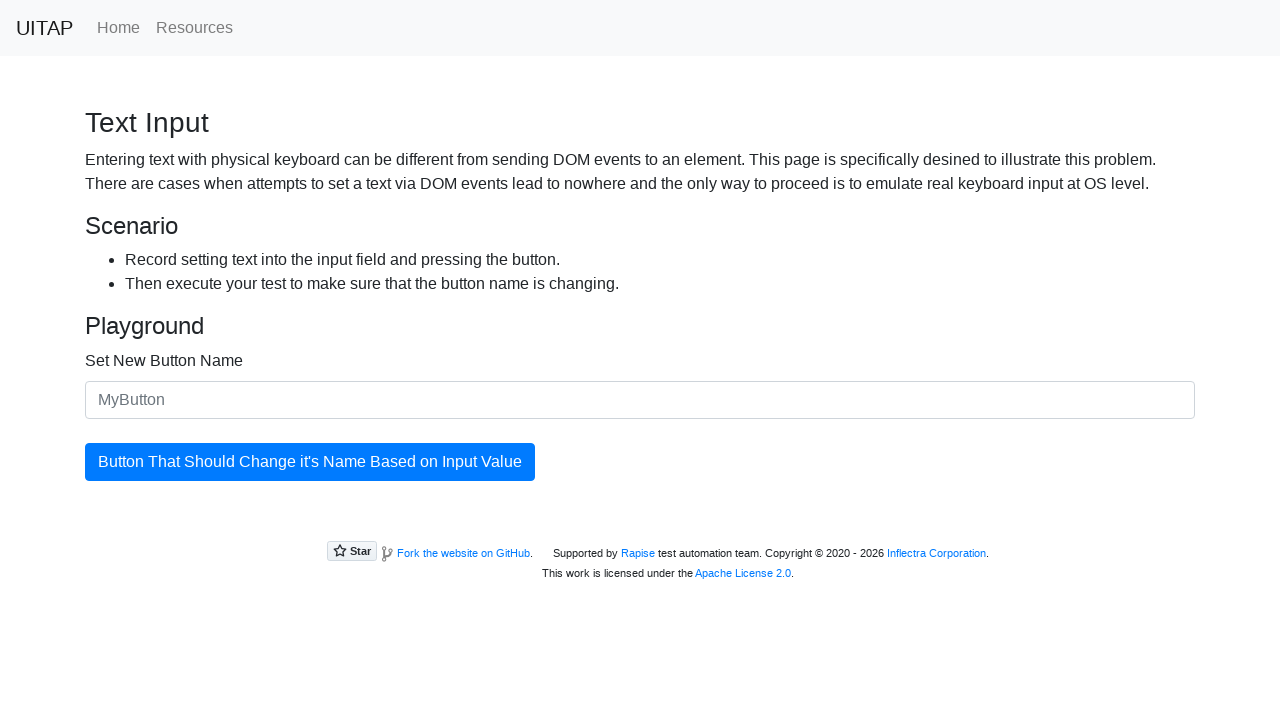

Filled text input field with 'SkyPro' on input
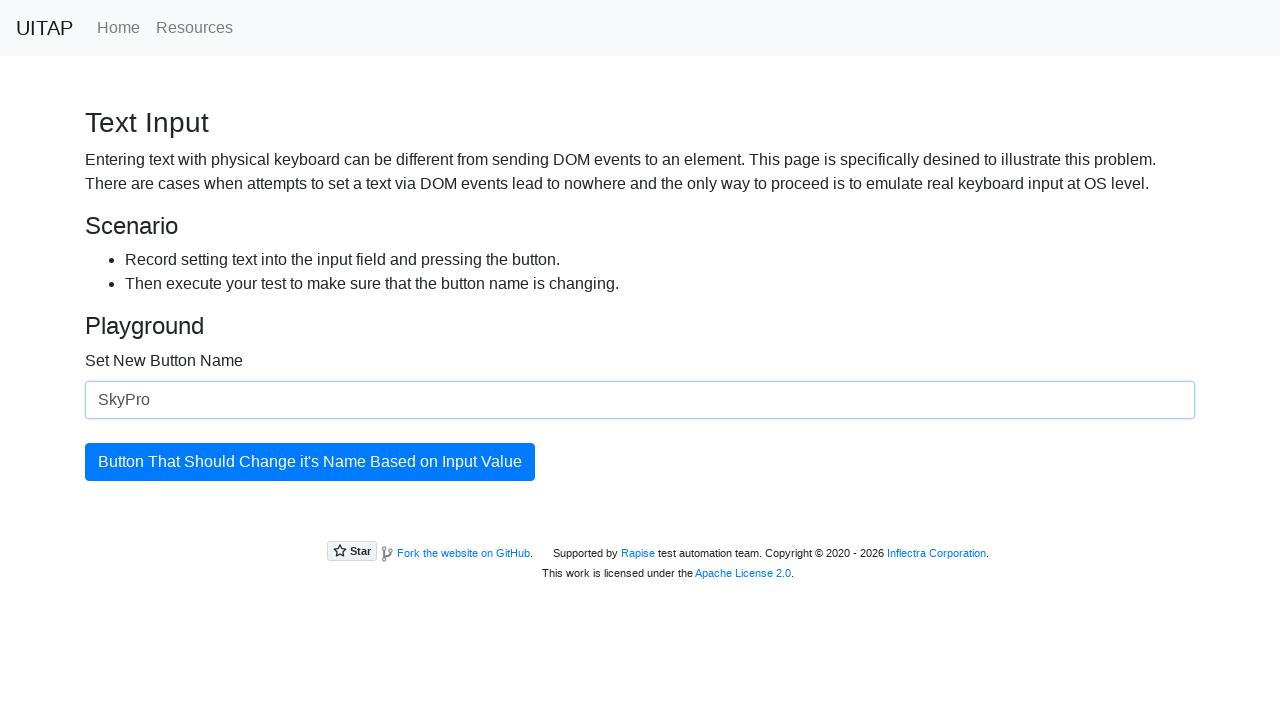

Clicked the updating button at (310, 462) on #updatingButton
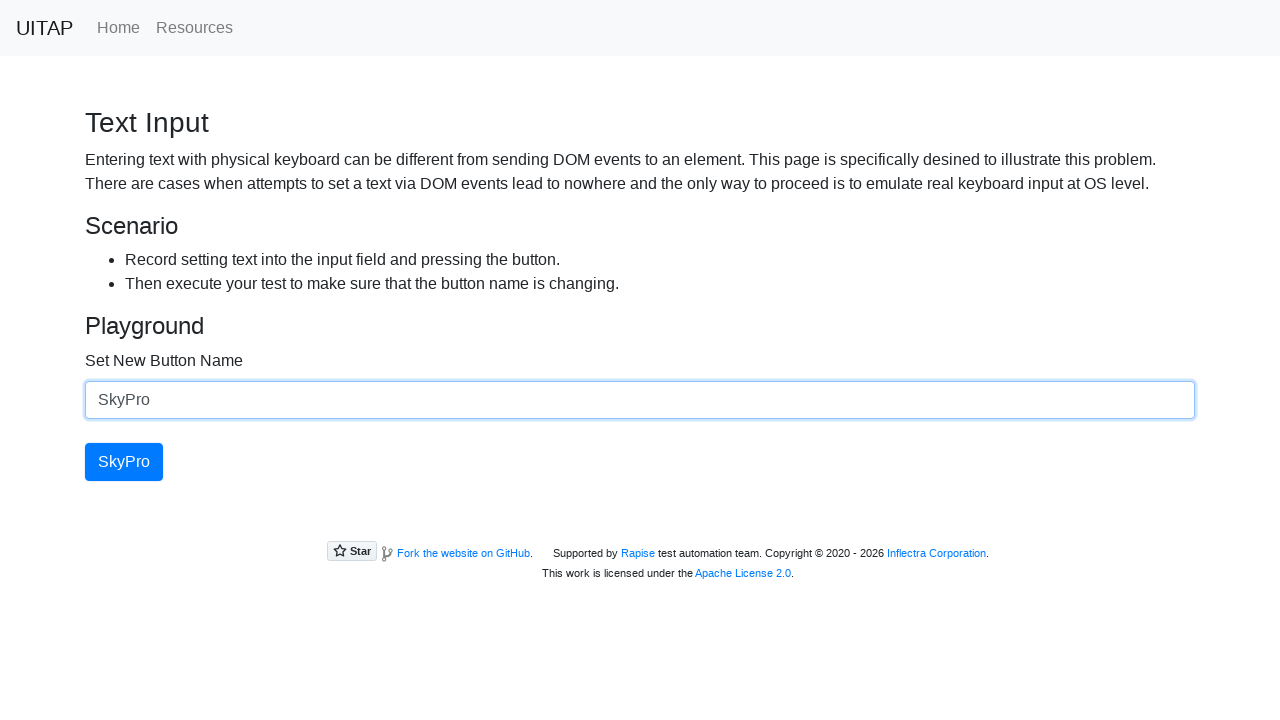

Button text successfully updated to 'SkyPro'
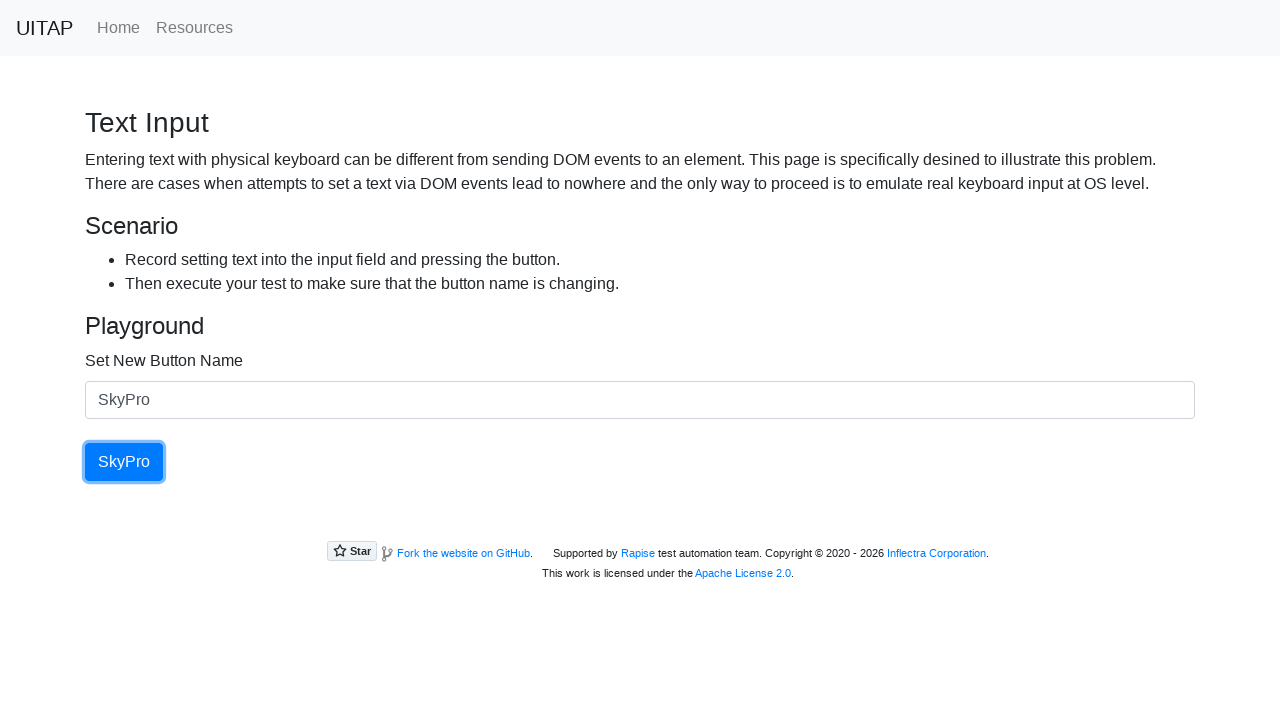

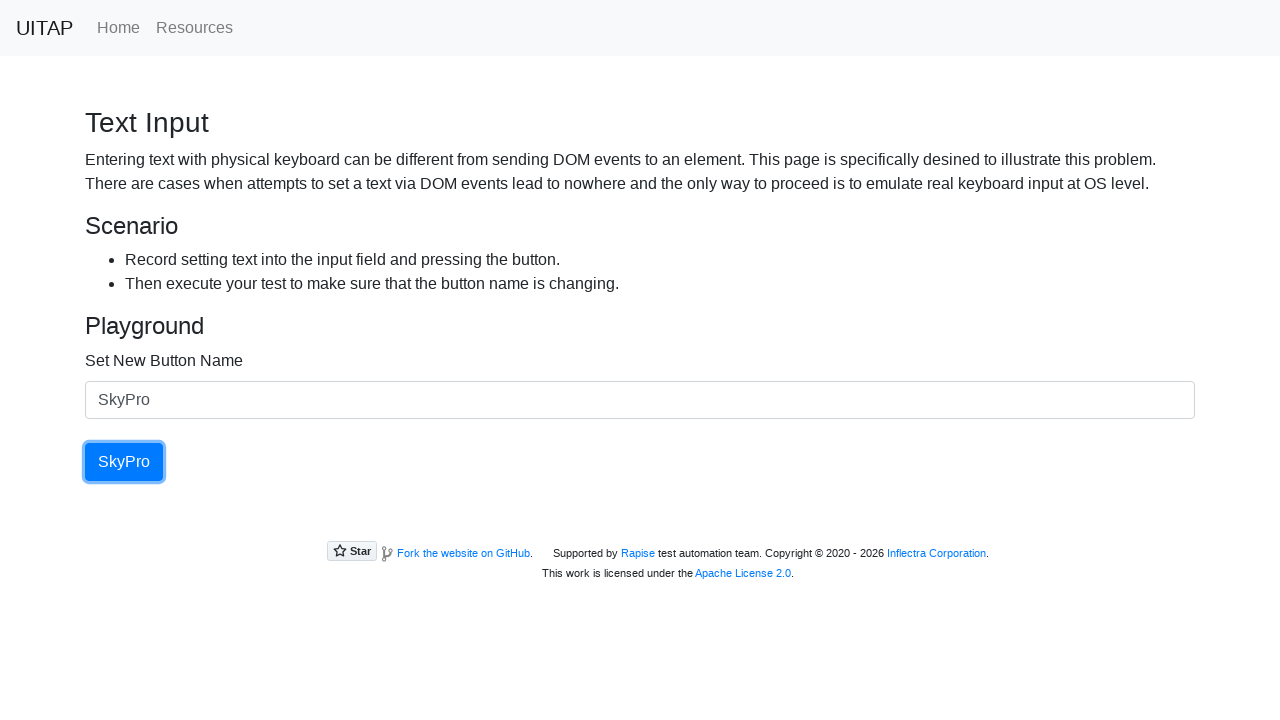